Tests calendar date picker functionality by navigating through year and month views to select a specific date (October 10, 2025)

Starting URL: https://rahulshettyacademy.com/seleniumPractise/#/offers

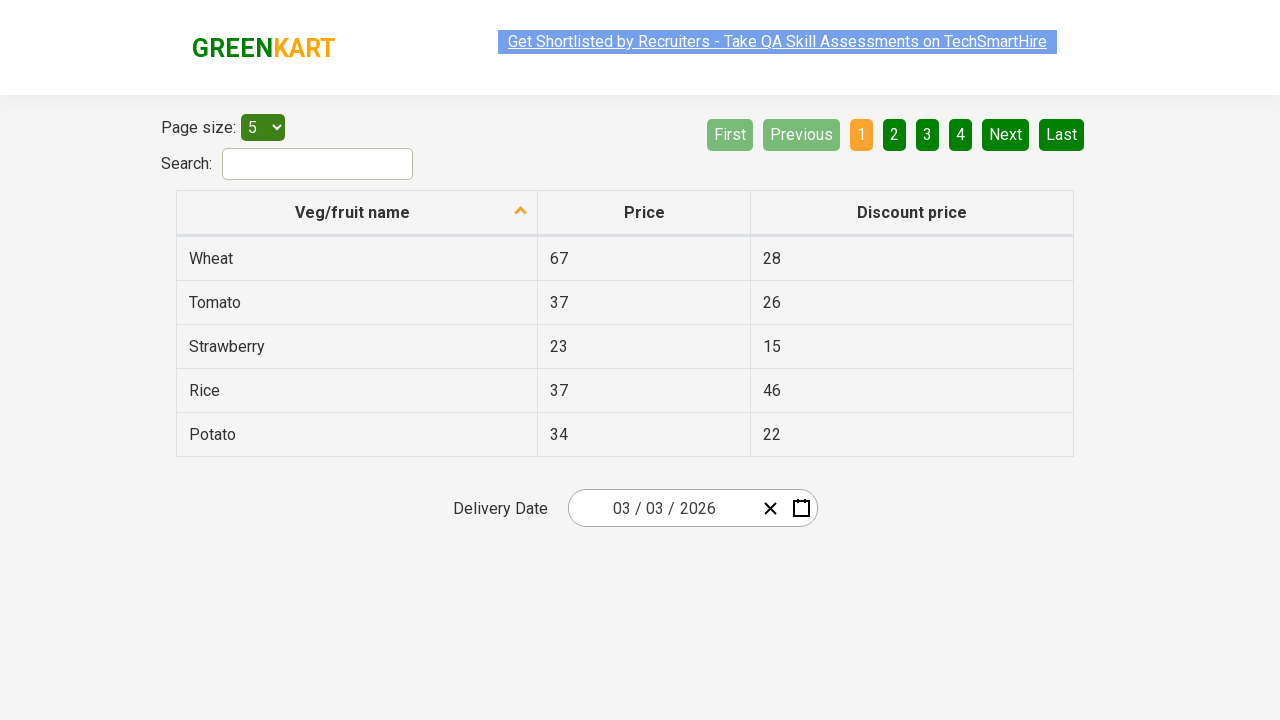

Clicked date picker input group to open calendar at (662, 508) on .react-date-picker__inputGroup
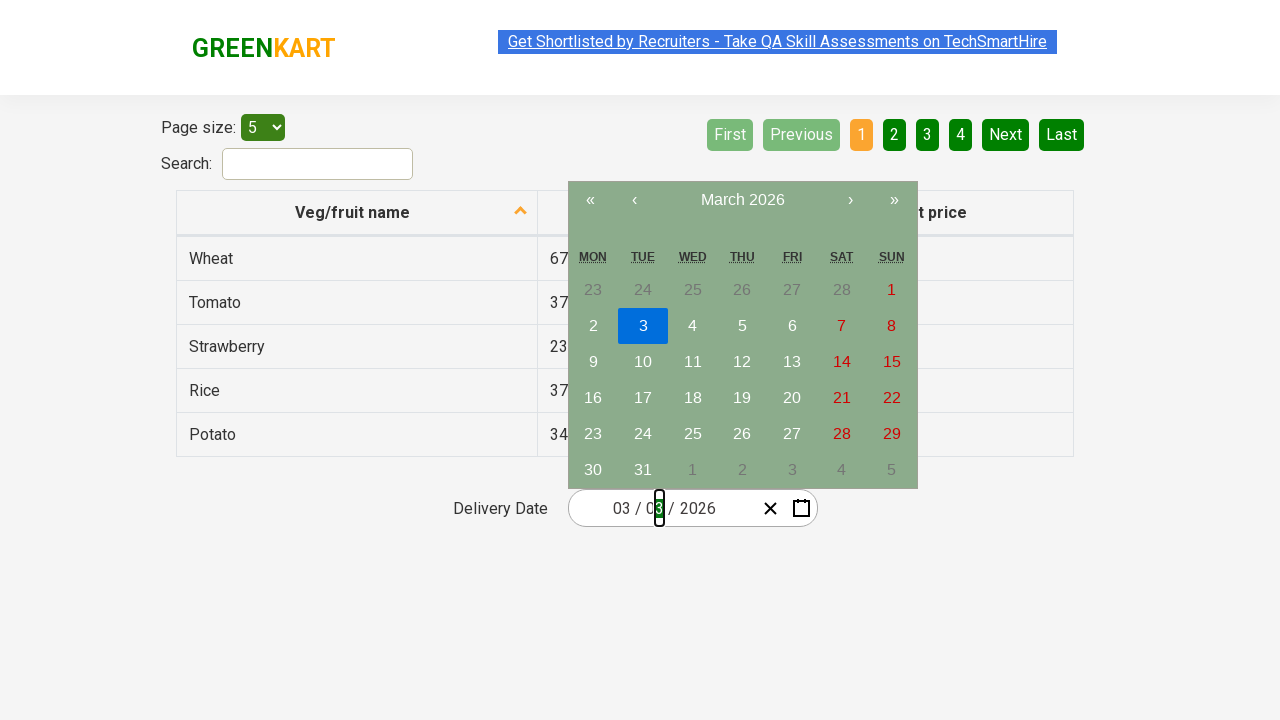

Clicked navigation label to switch from day to month view at (742, 200) on .react-calendar__navigation__label__labelText
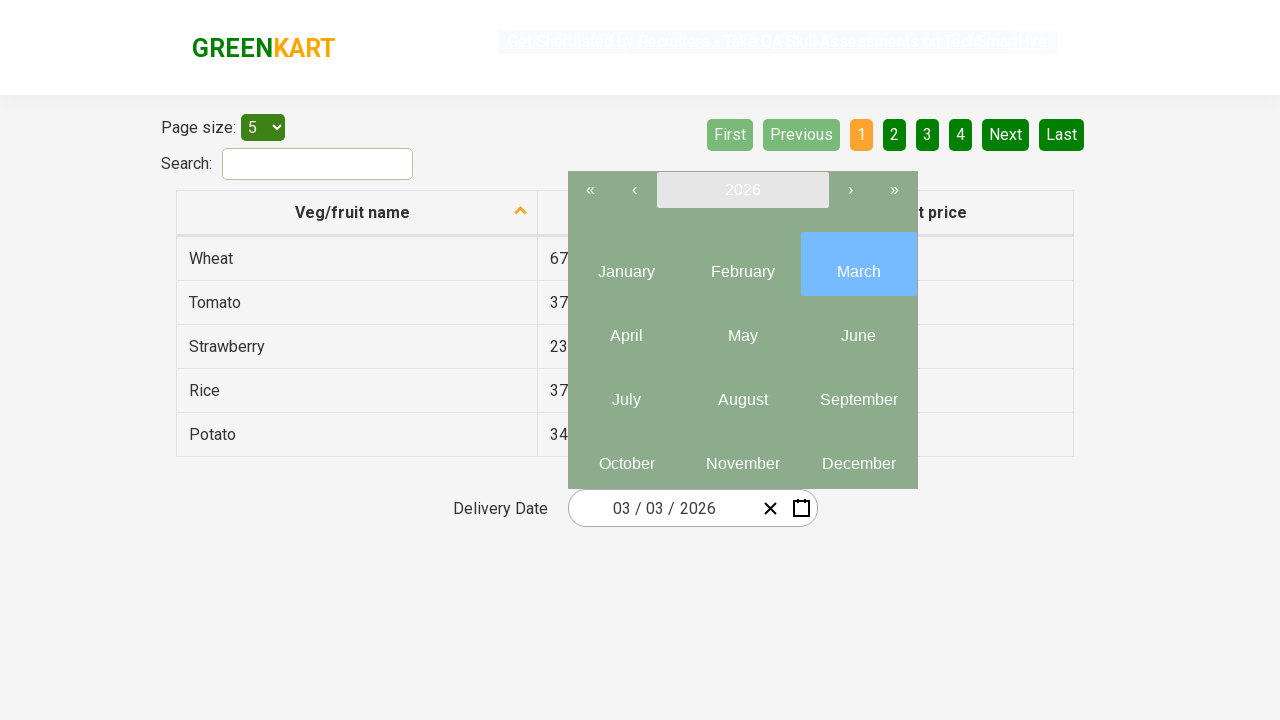

Clicked navigation label again to switch from month to year view at (742, 190) on .react-calendar__navigation__label__labelText
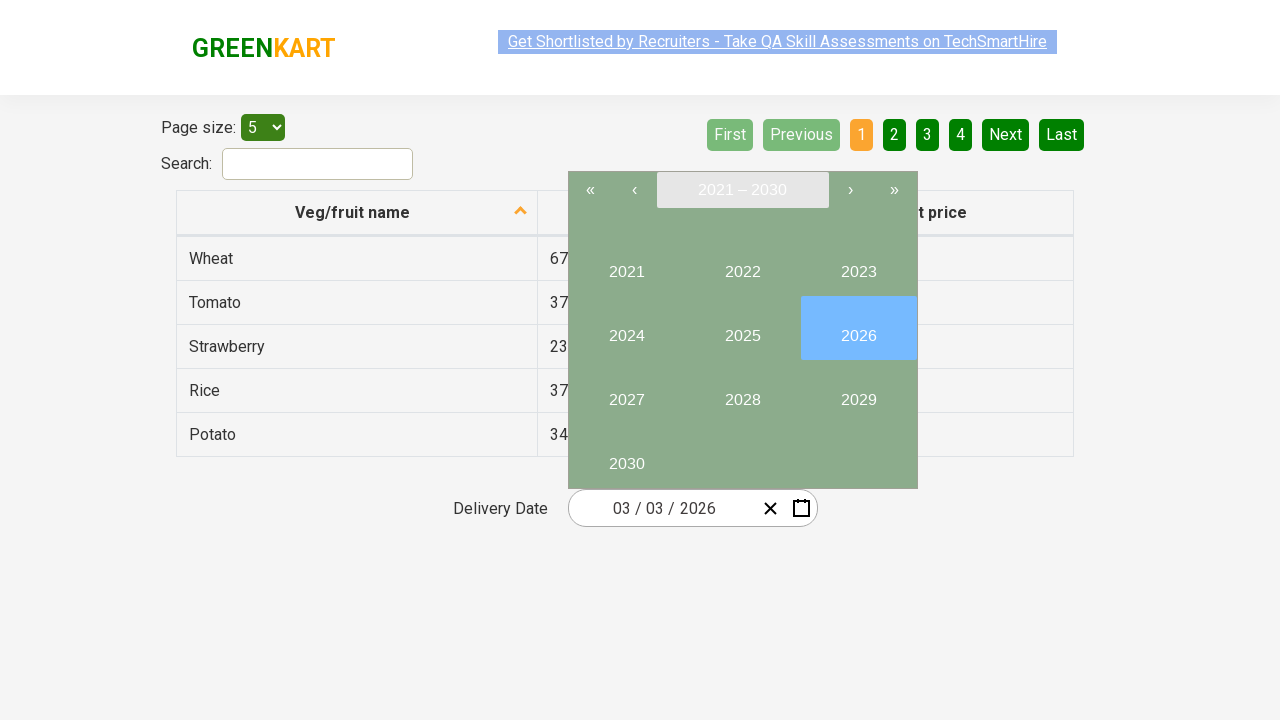

Selected year 2025 at (742, 328) on internal:text="2025"i
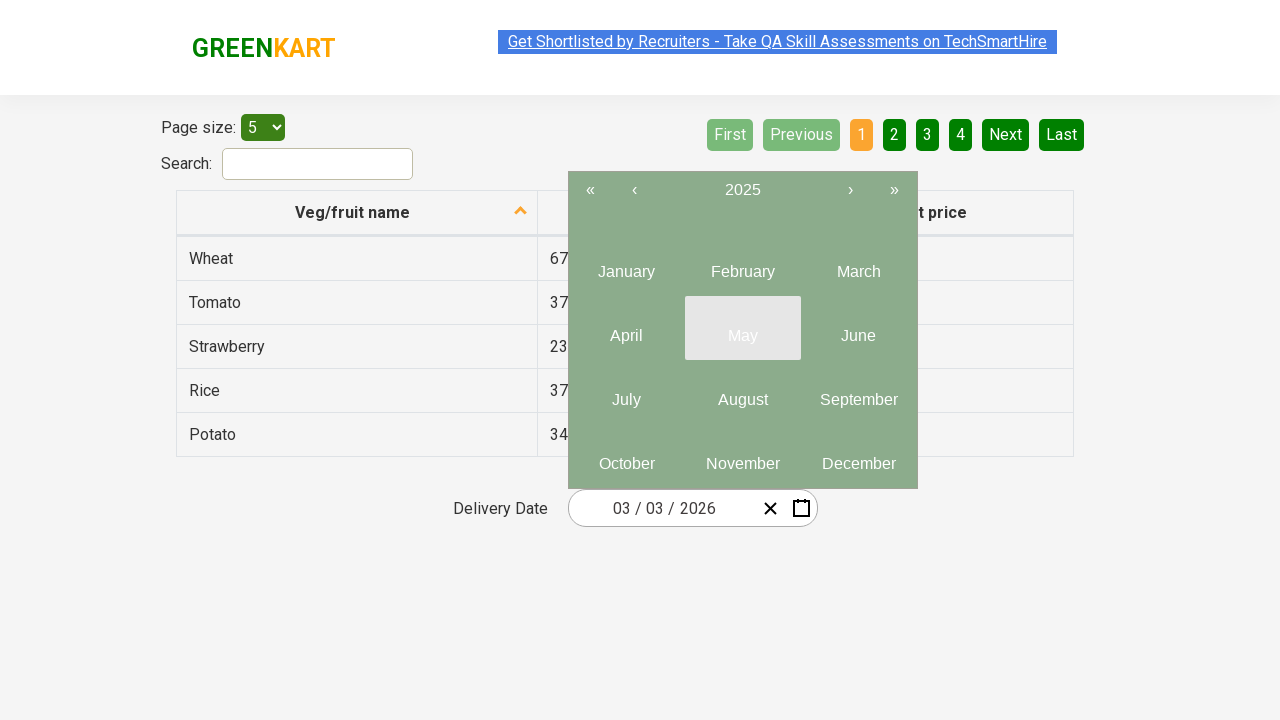

Selected October from month view at (626, 456) on .react-calendar__tile >> nth=9
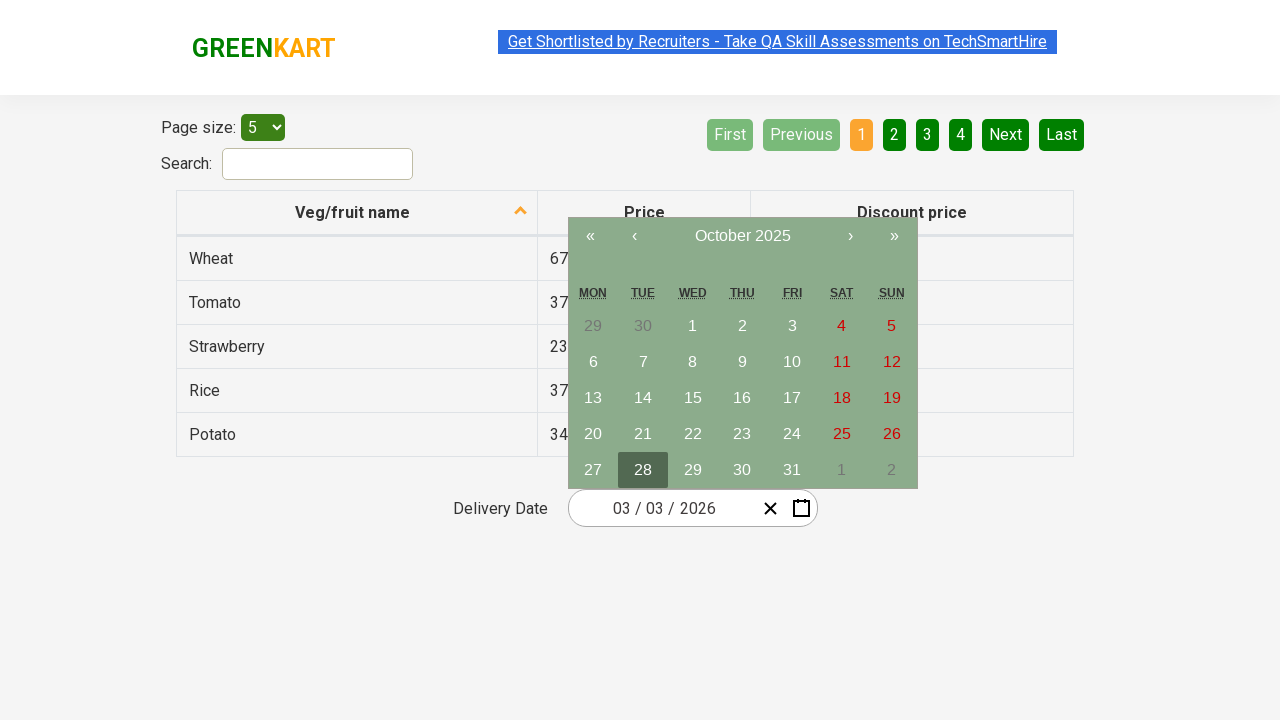

Selected date 10 from October calendar at (792, 362) on xpath=//abbr[text()='10']
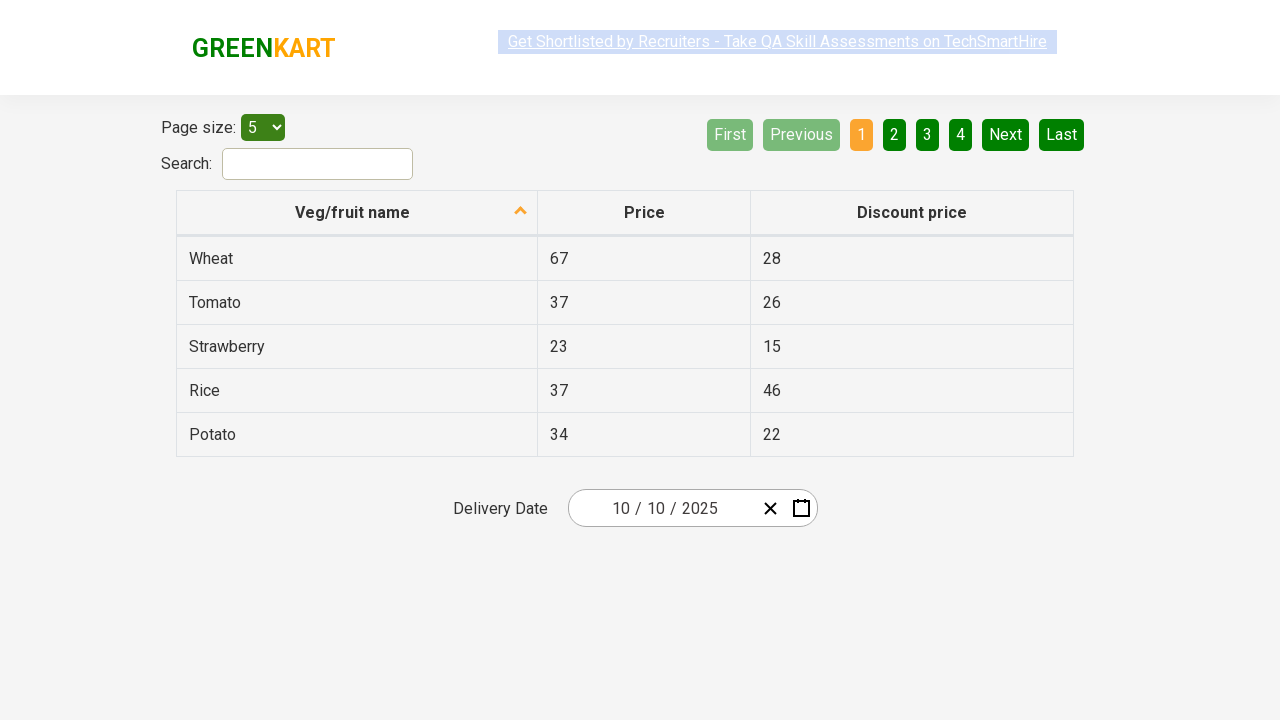

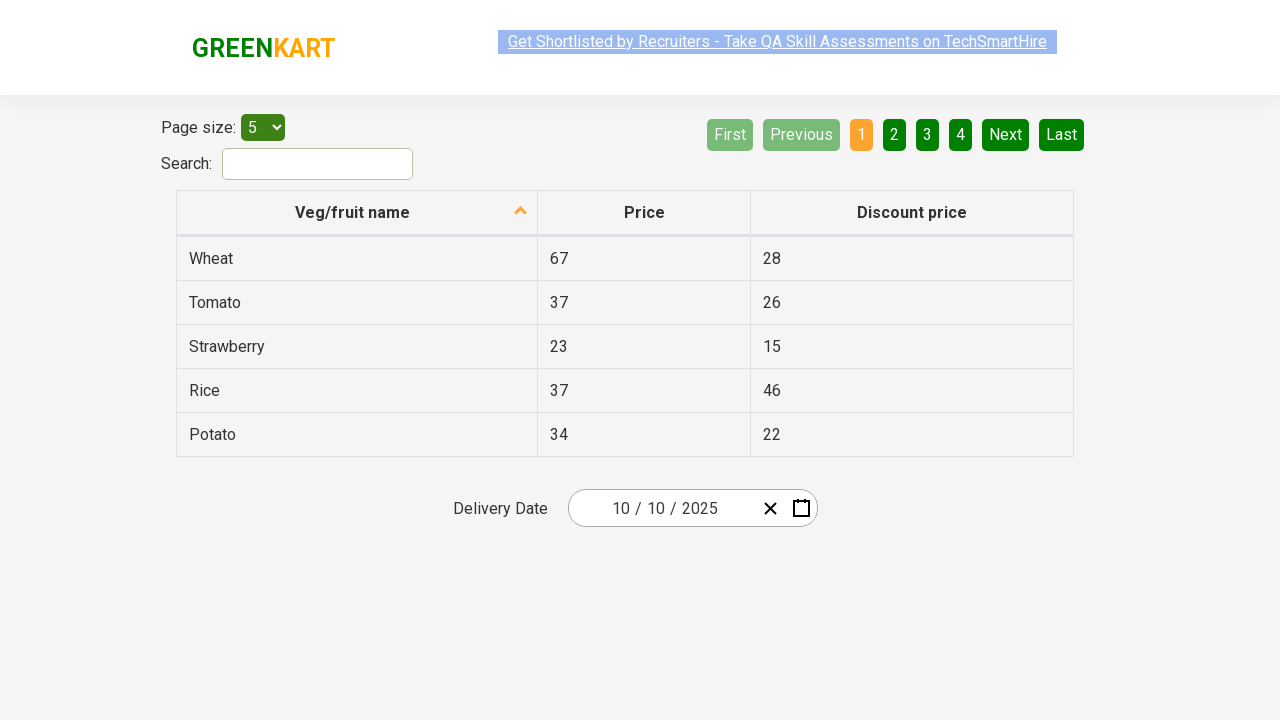